Tests pagination functionality on the SensaCine best TV series page by navigating through multiple pages using the "next" button.

Starting URL: https://www.sensacine.com/series-tv/mejores/

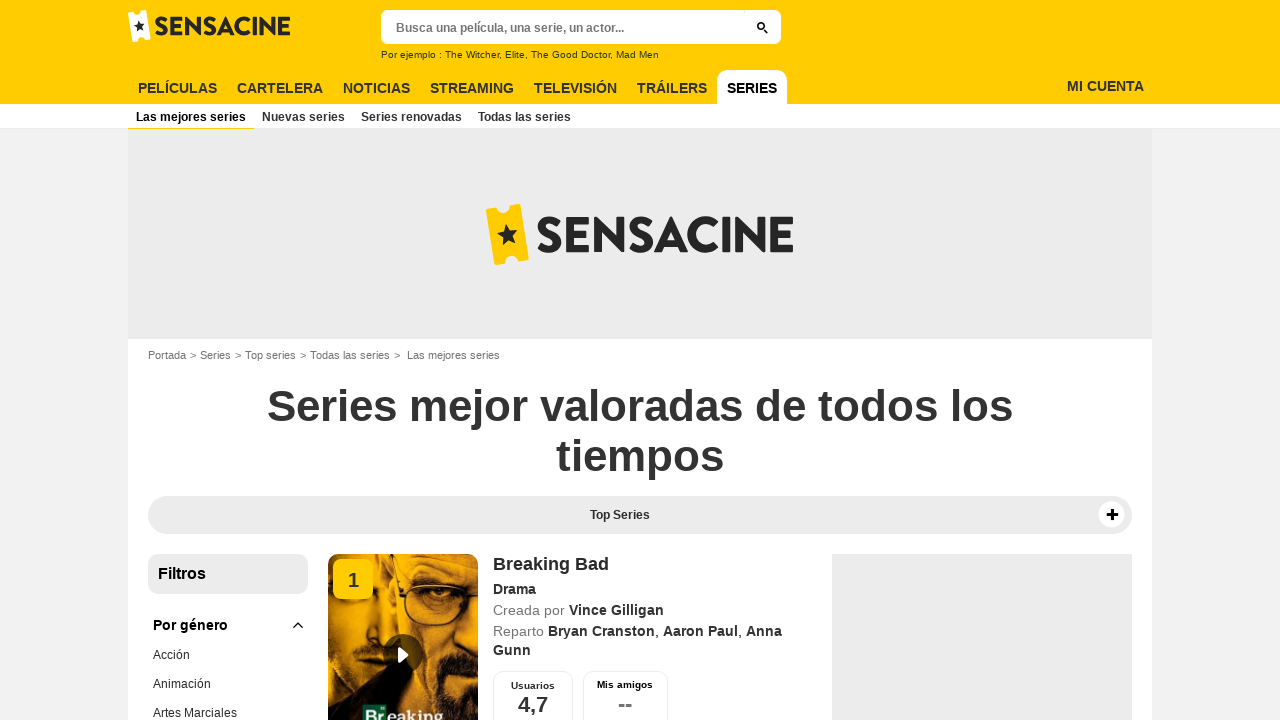

Waited for series cards to load on the first page
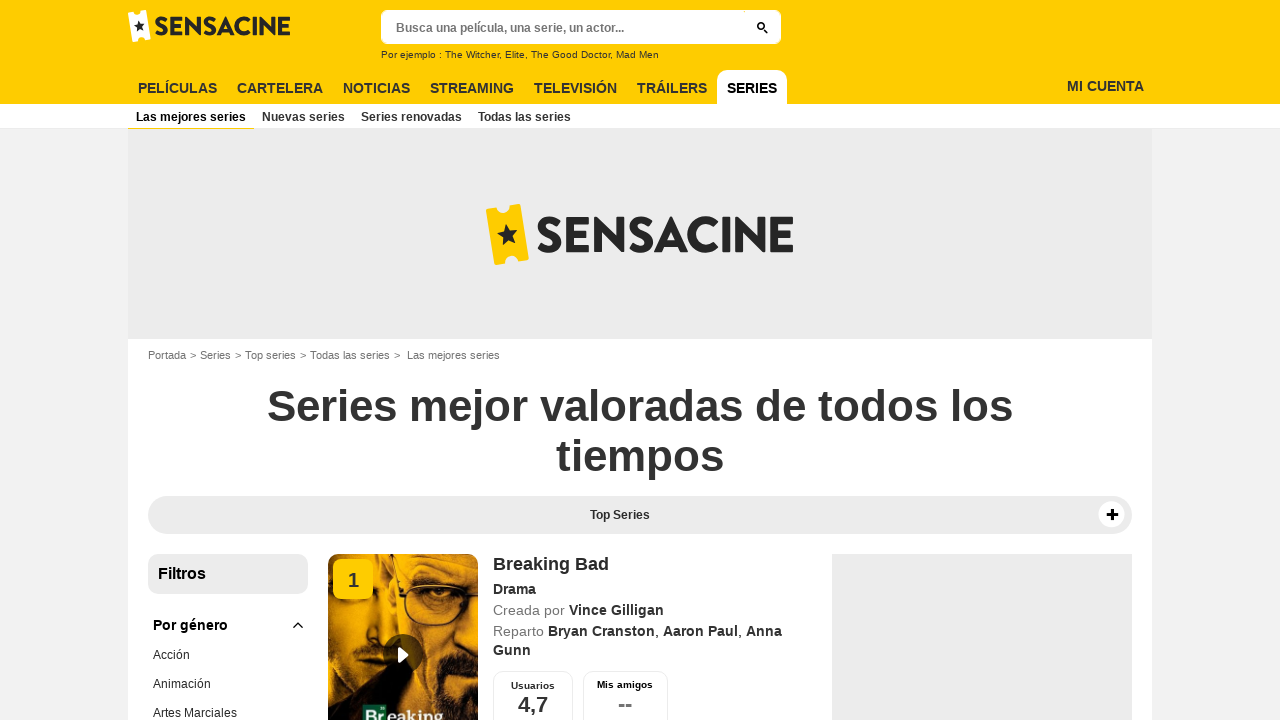

Next button is available and ready to click
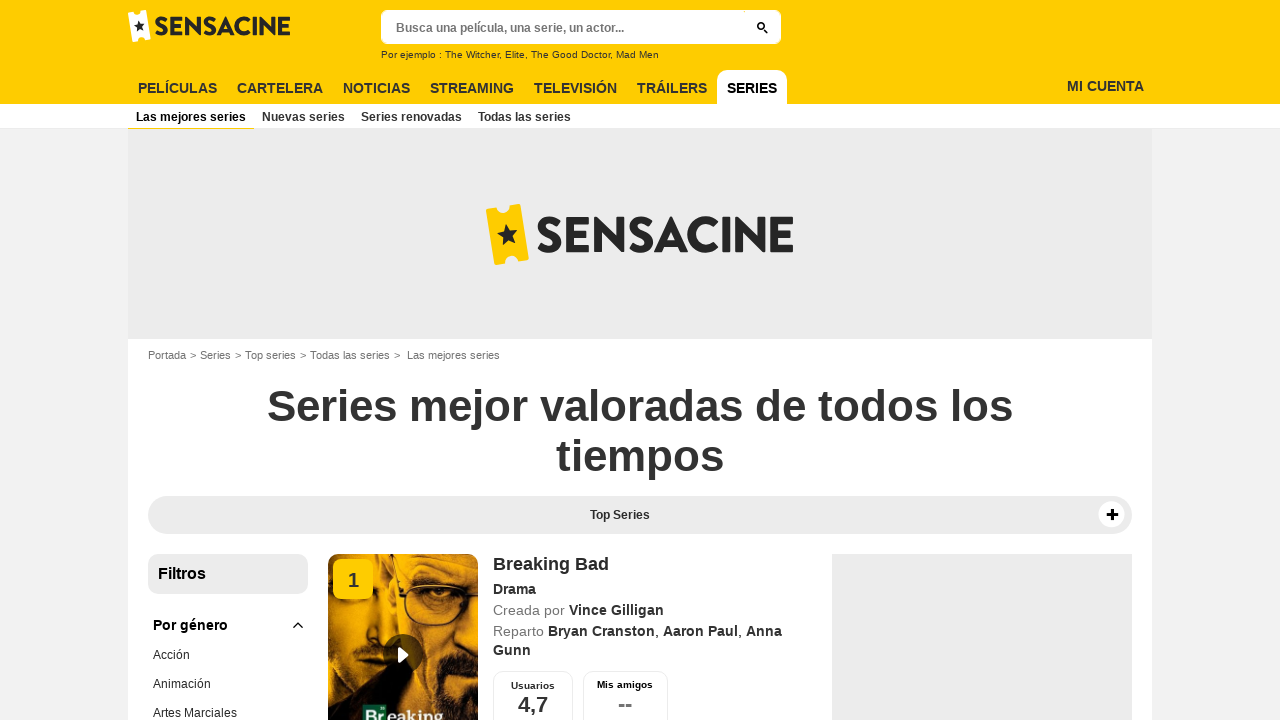

Clicked next button to navigate to page 2 of the series list
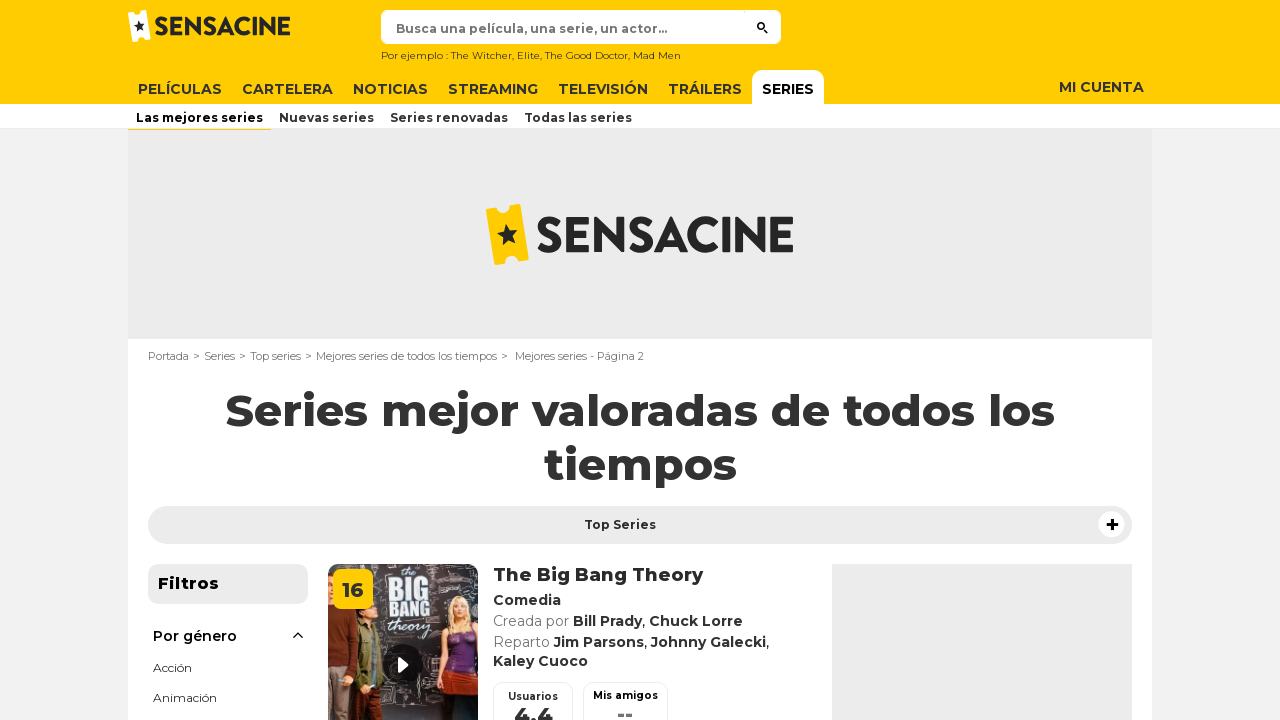

Page 2 series cards loaded successfully
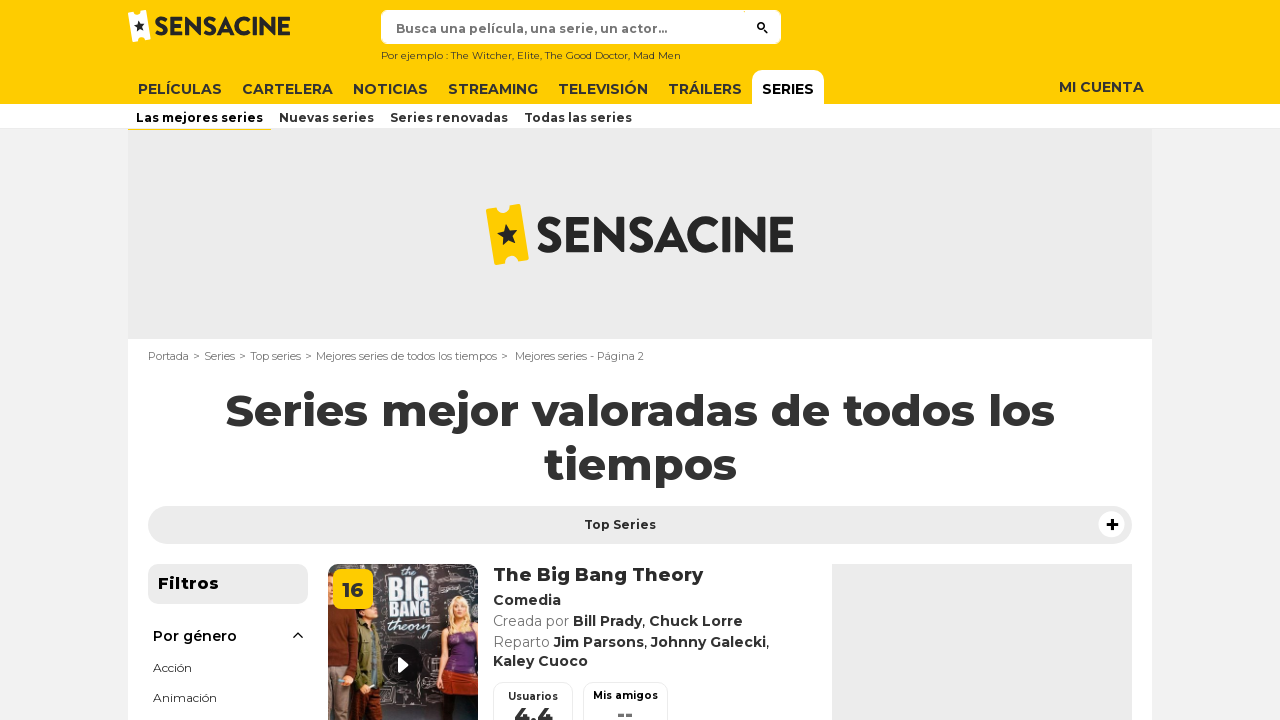

Next button is available and ready to click
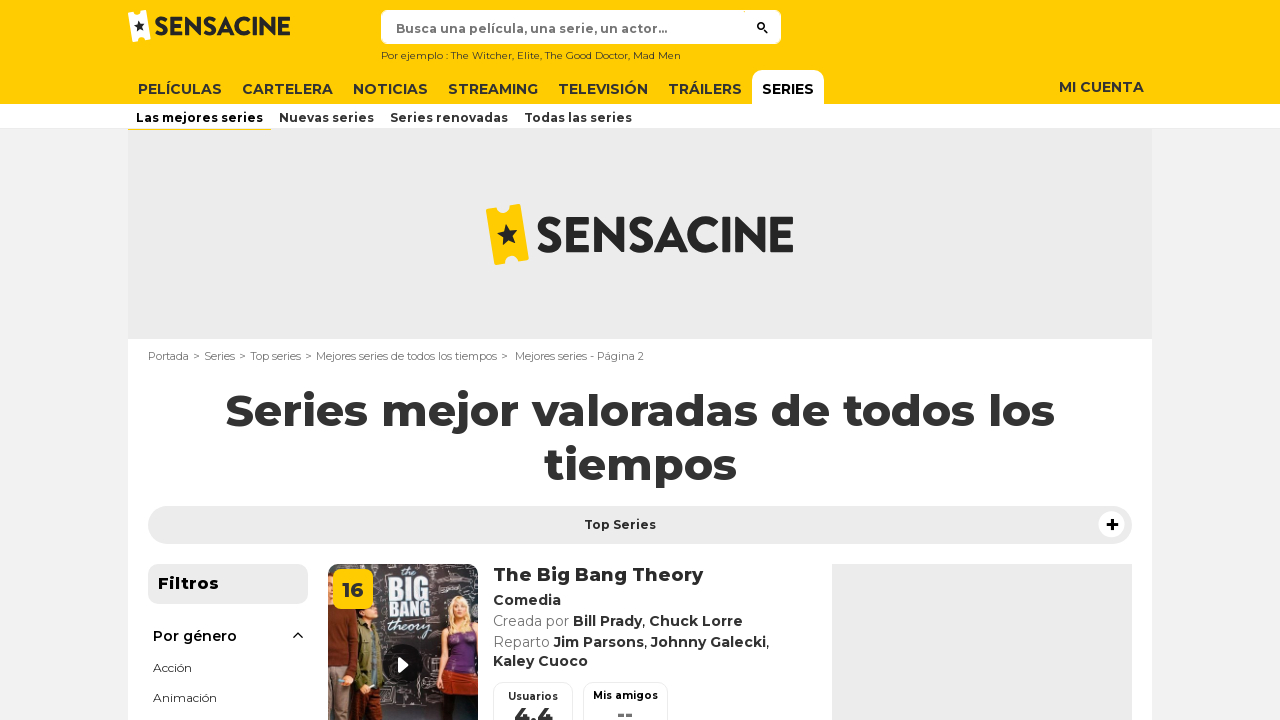

Clicked next button to navigate to page 3 of the series list
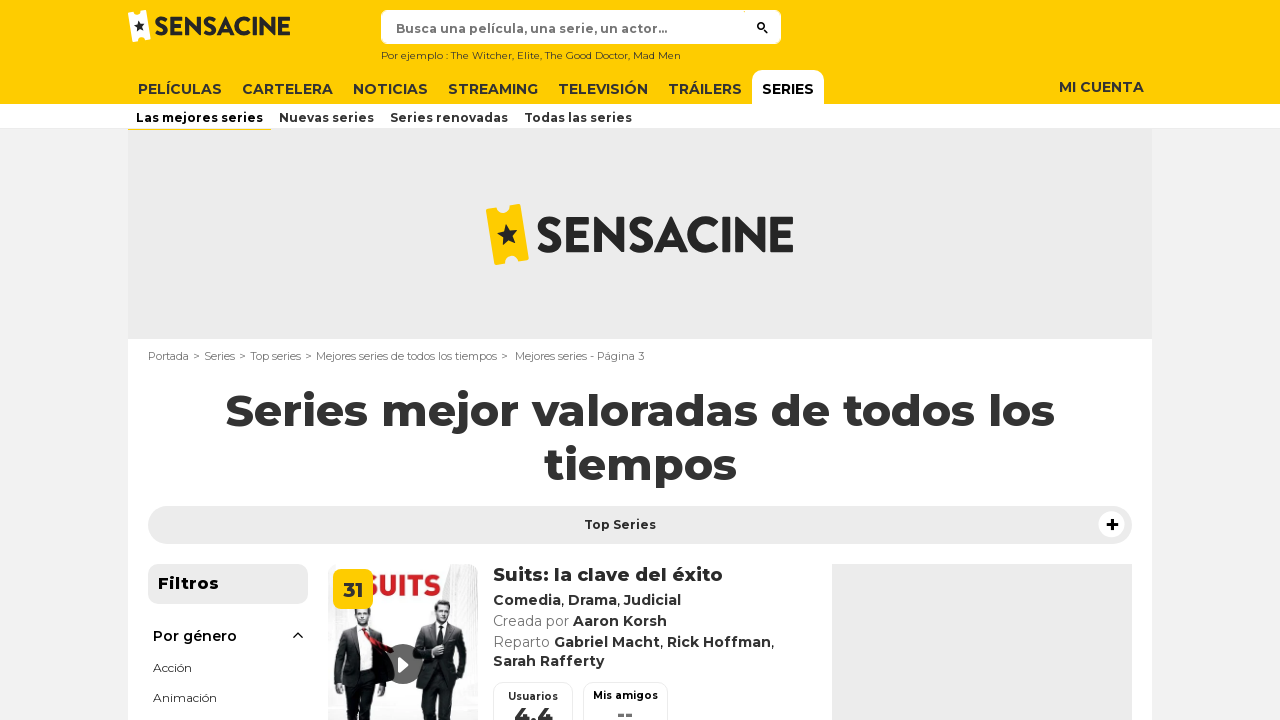

Page 3 series cards loaded successfully
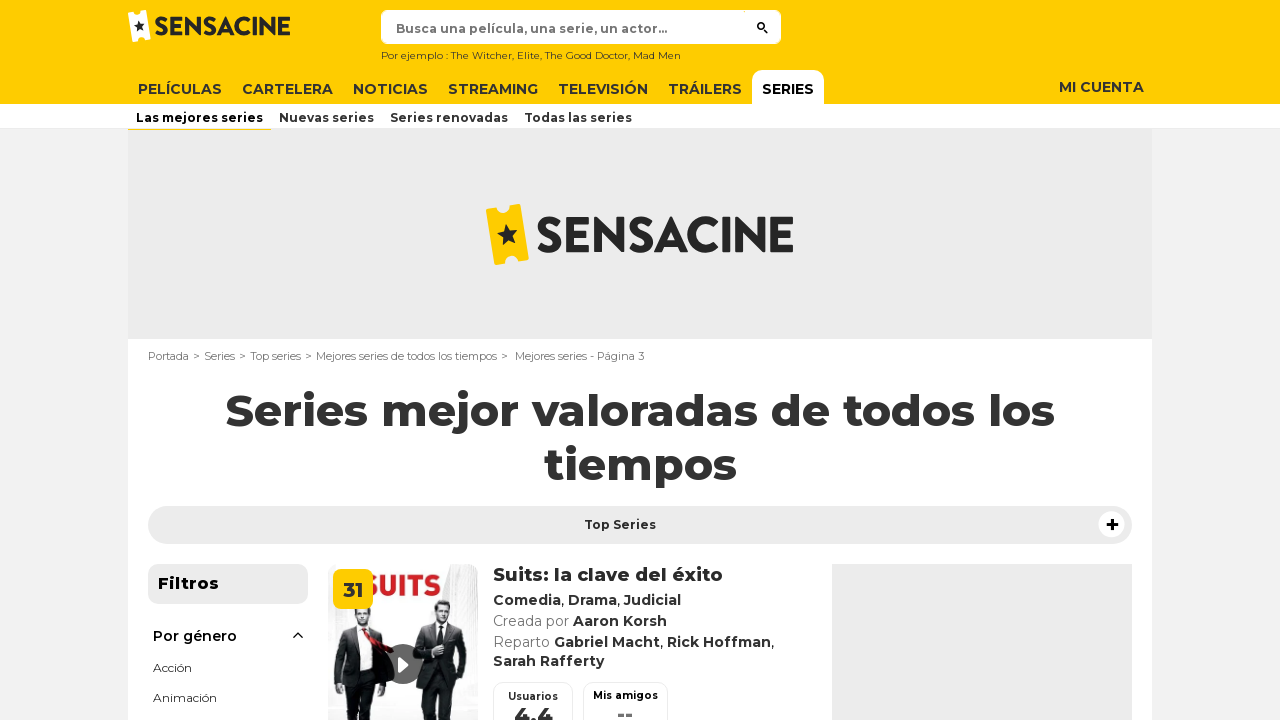

Next button is available and ready to click
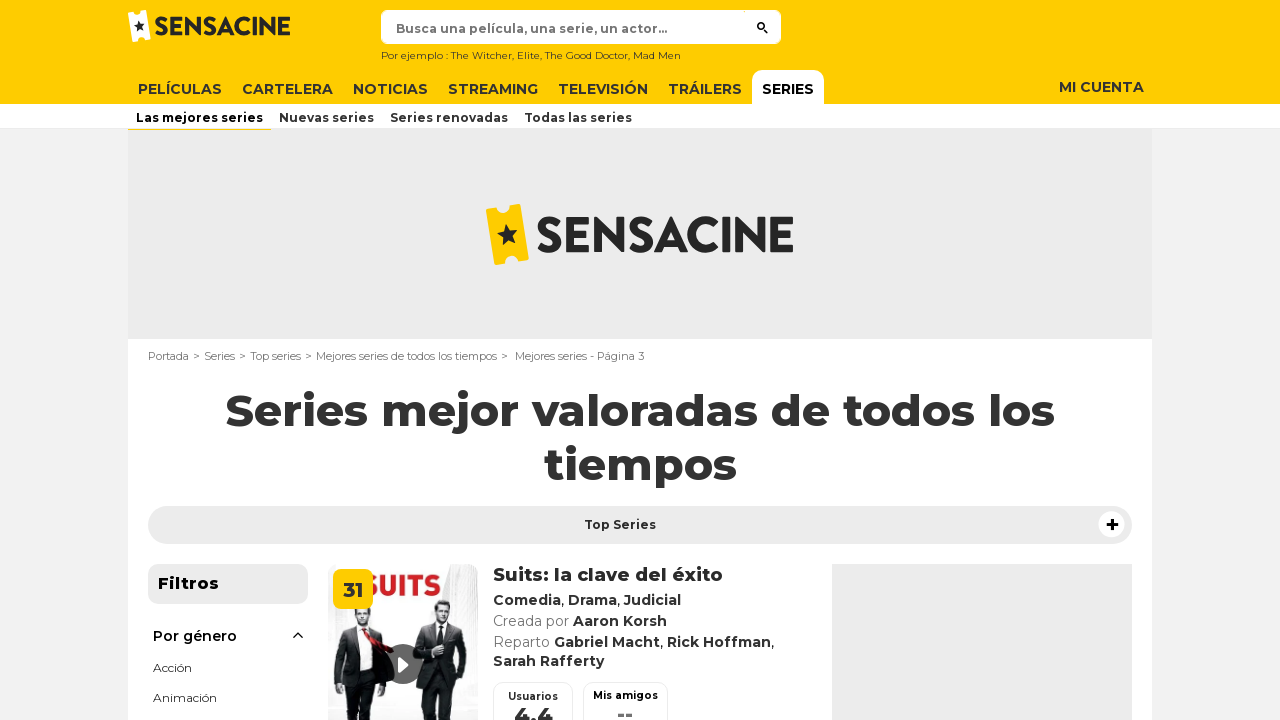

Clicked next button to navigate to page 4 of the series list
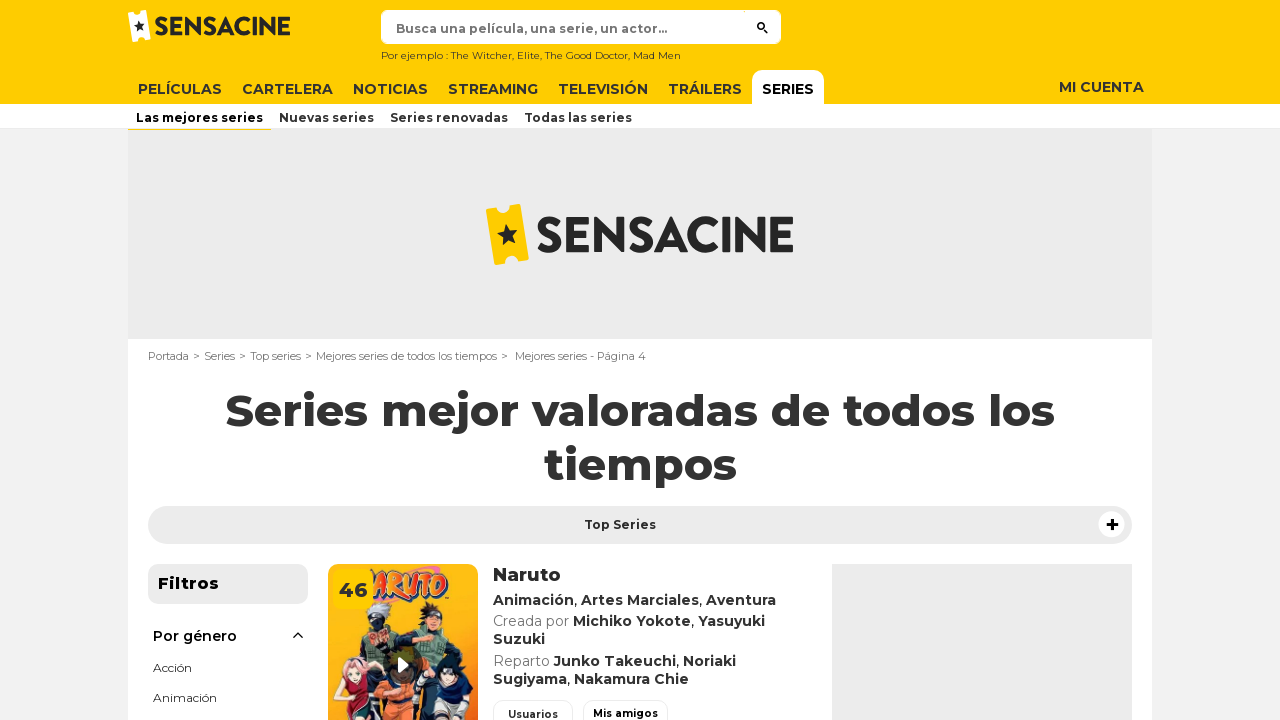

Page 4 series cards loaded successfully
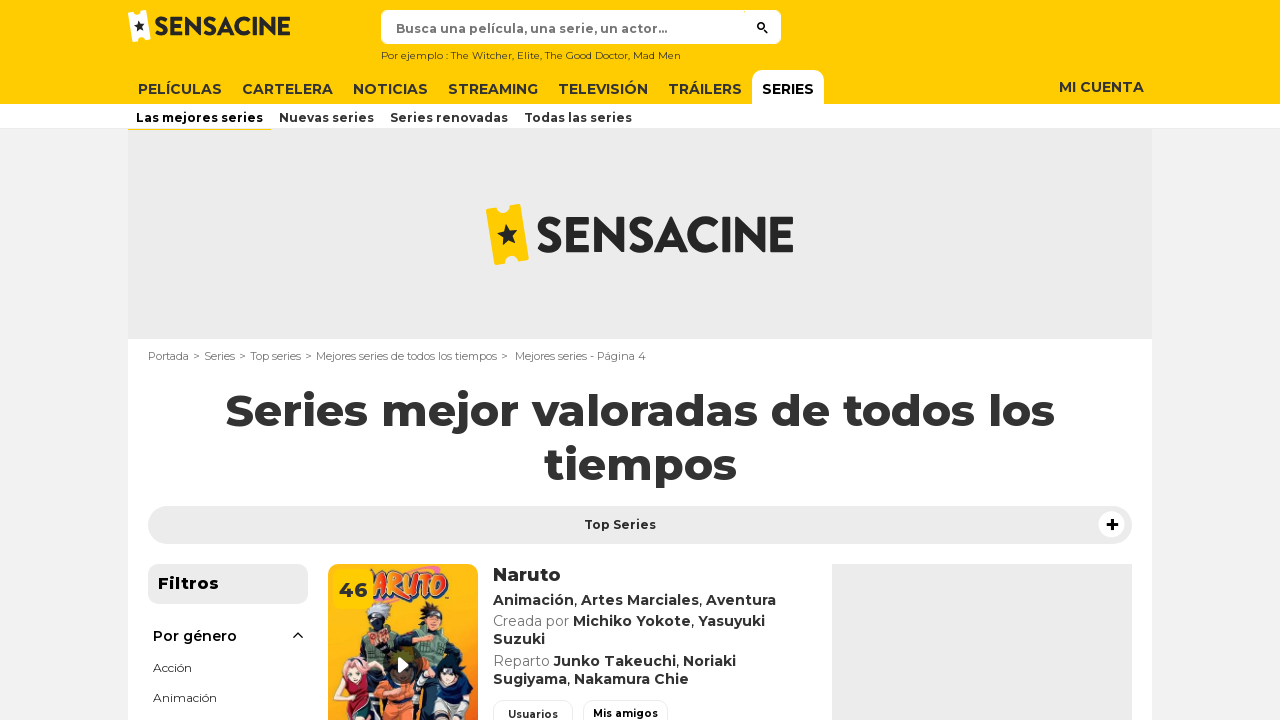

Next button is available and ready to click
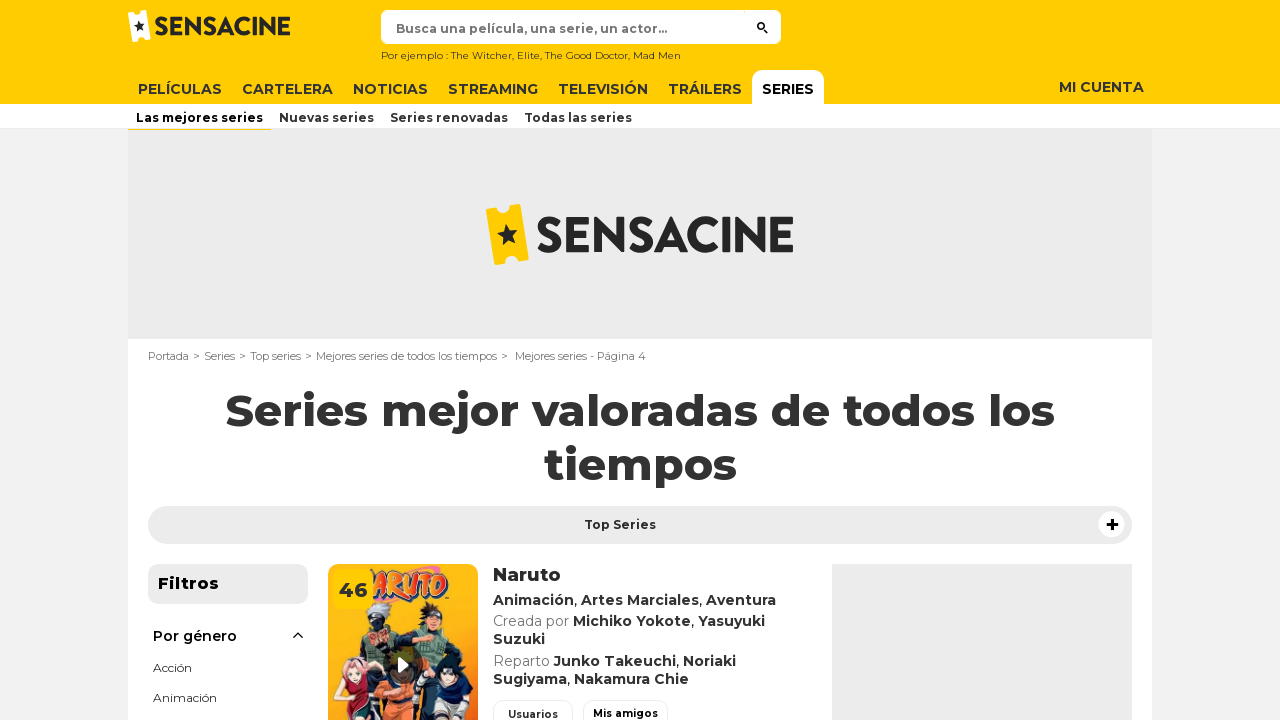

Clicked next button to navigate to page 5 of the series list
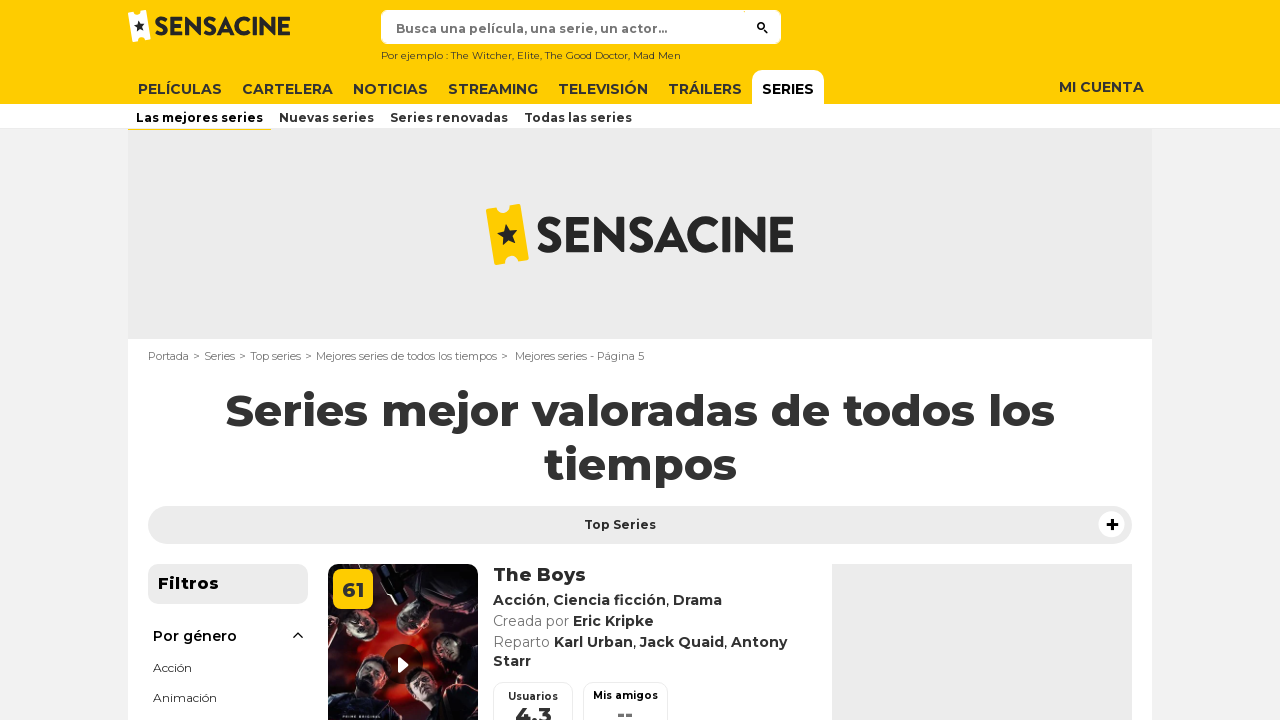

Page 5 series cards loaded successfully
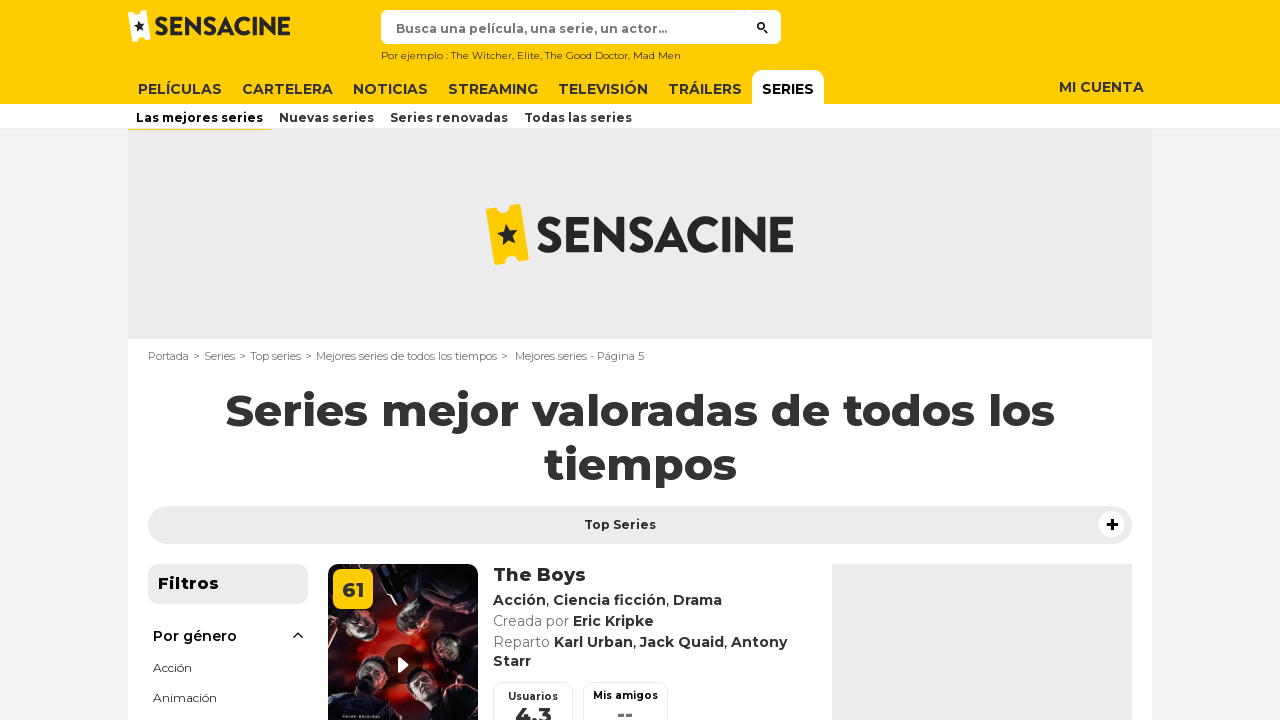

Next button is available and ready to click
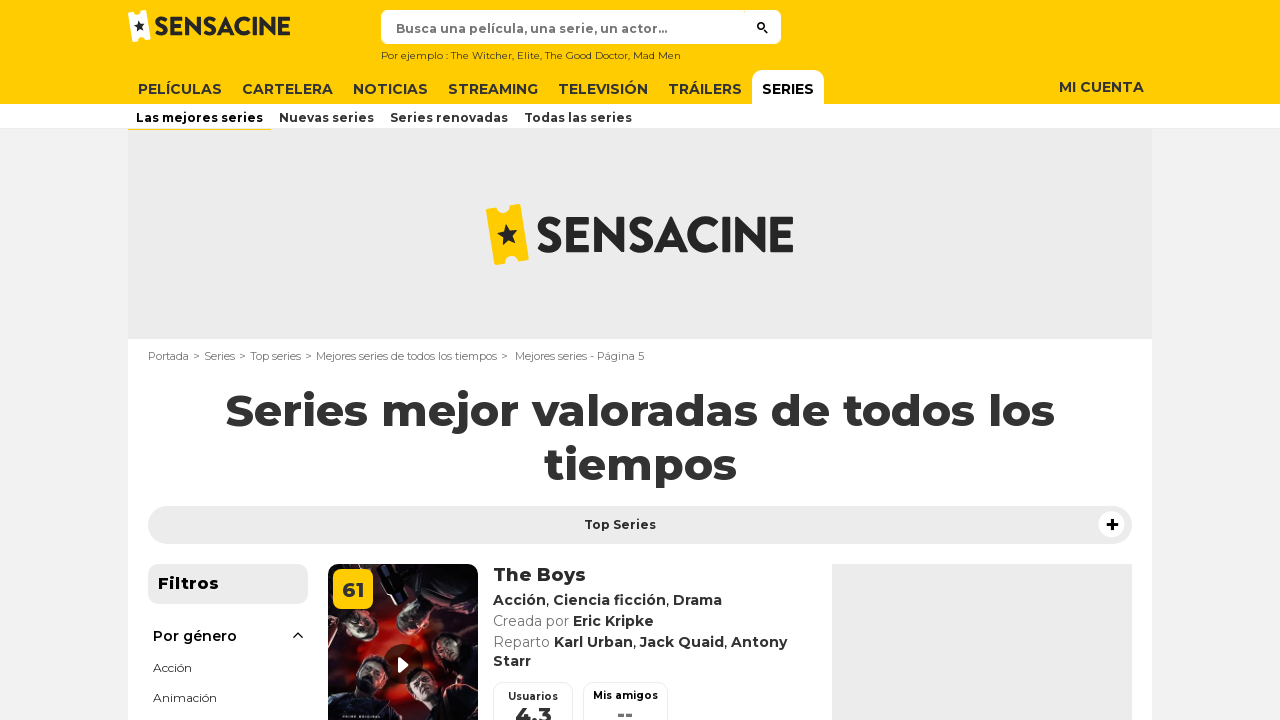

Clicked next button to navigate to page 6 of the series list
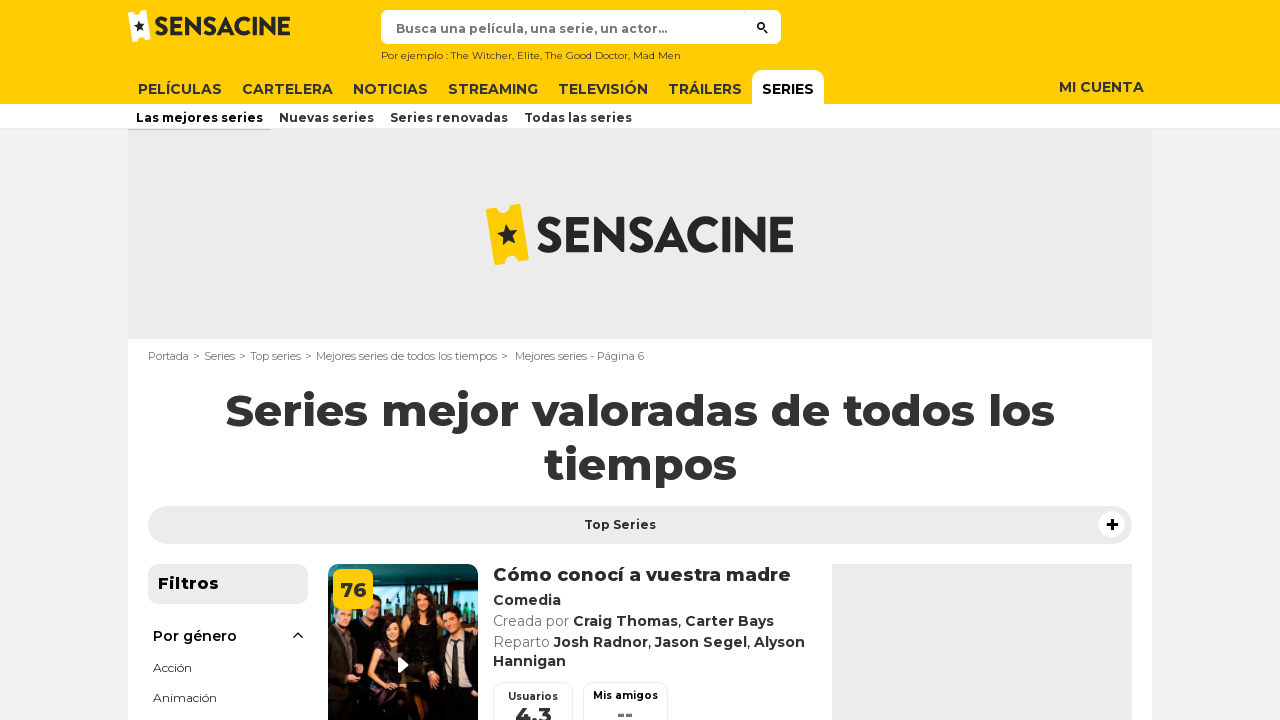

Page 6 series cards loaded successfully
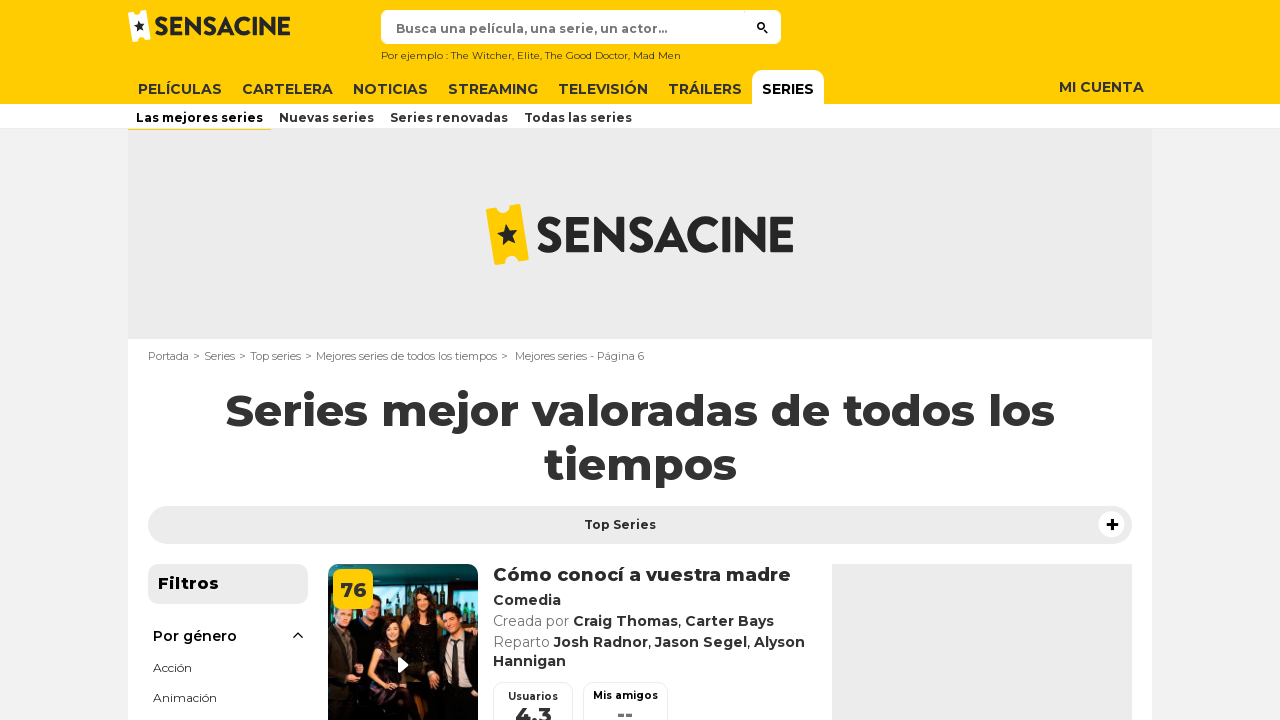

Next button is available and ready to click
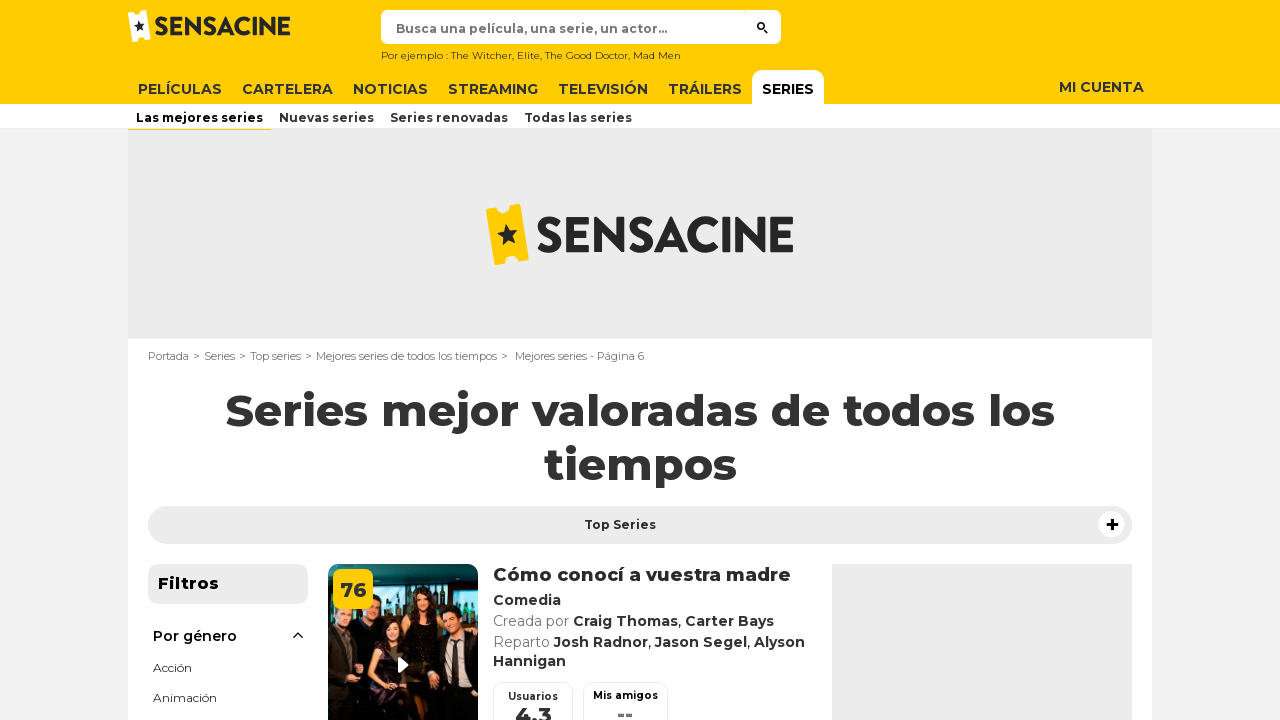

Clicked next button to navigate to page 7 of the series list
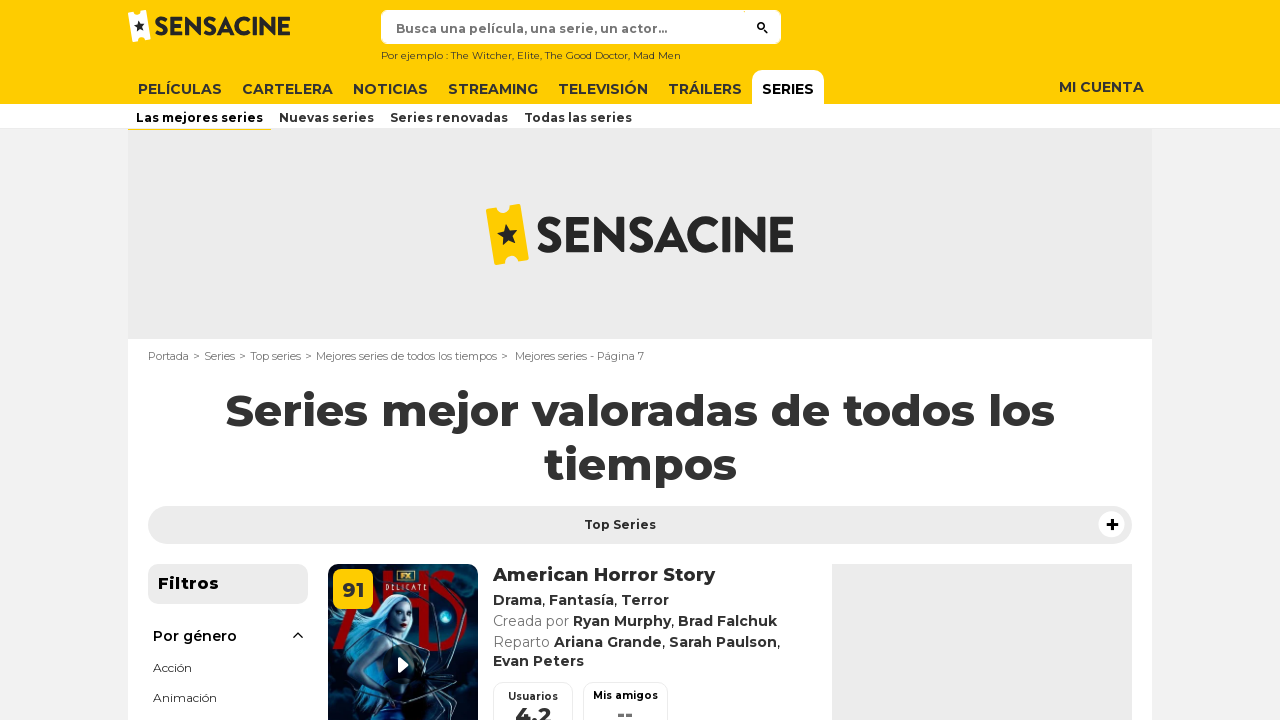

Page 7 series cards loaded successfully
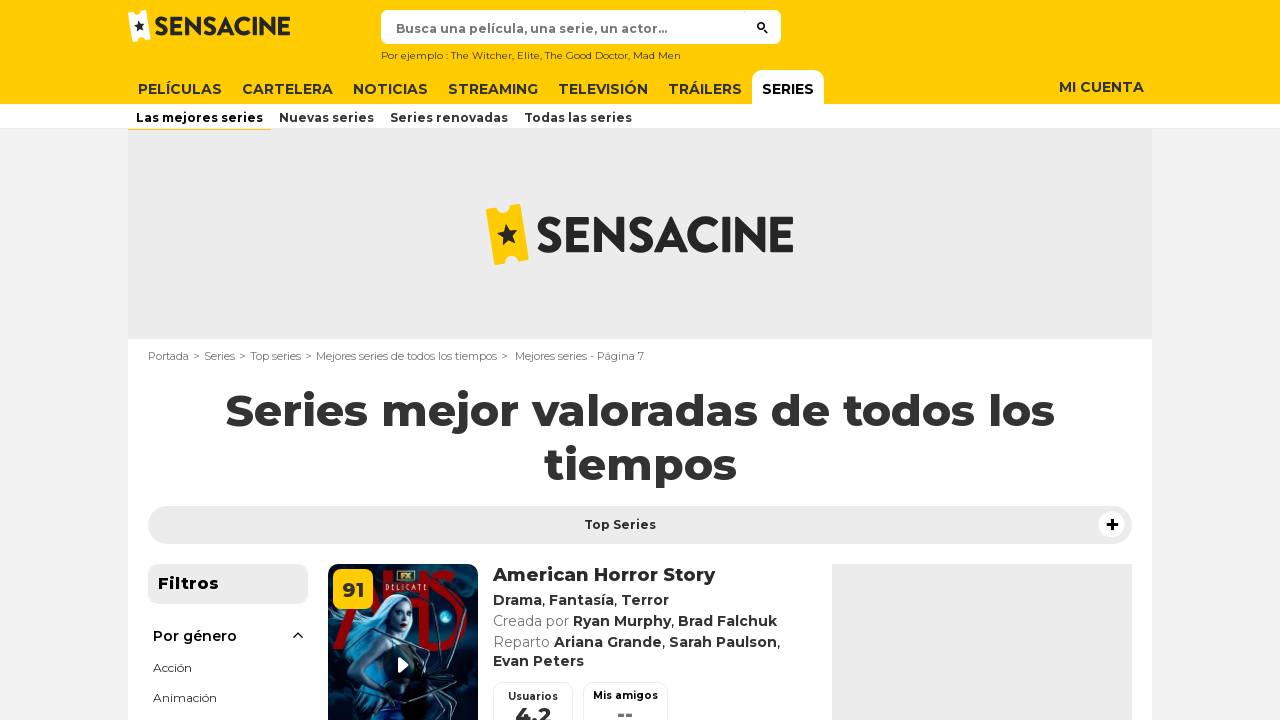

Next button is available and ready to click
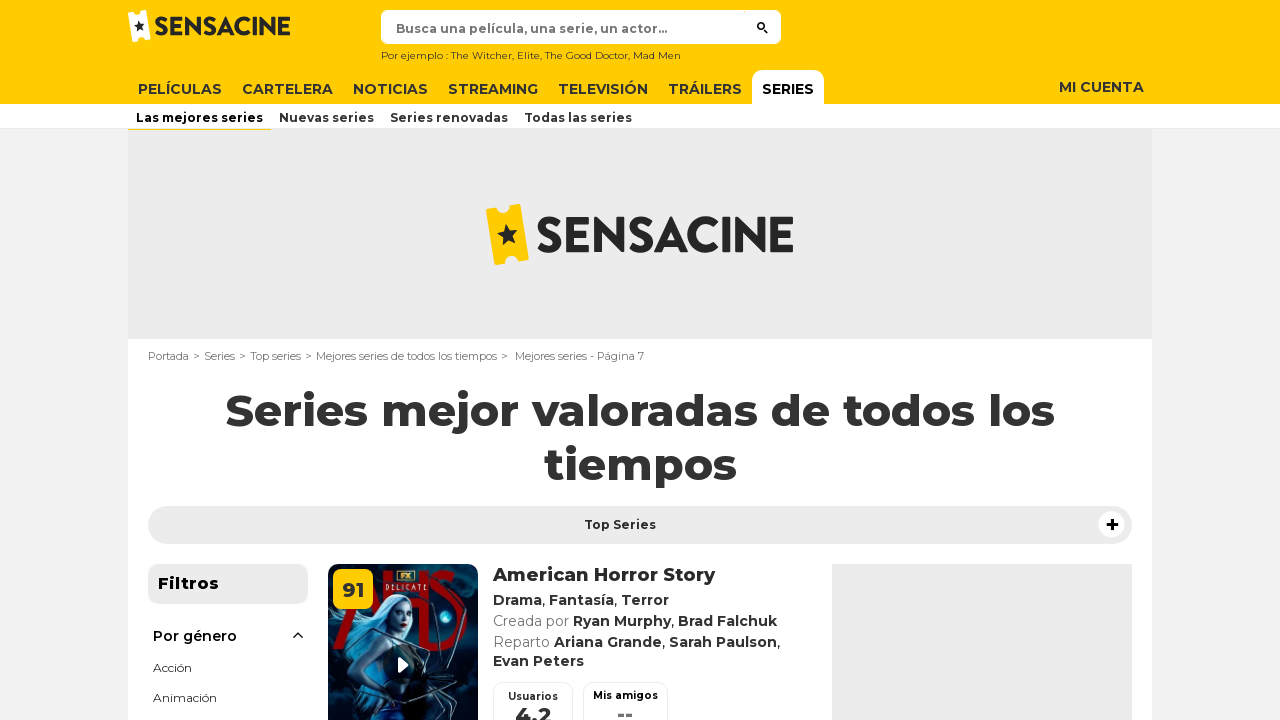

Clicked next button to navigate to page 8 of the series list
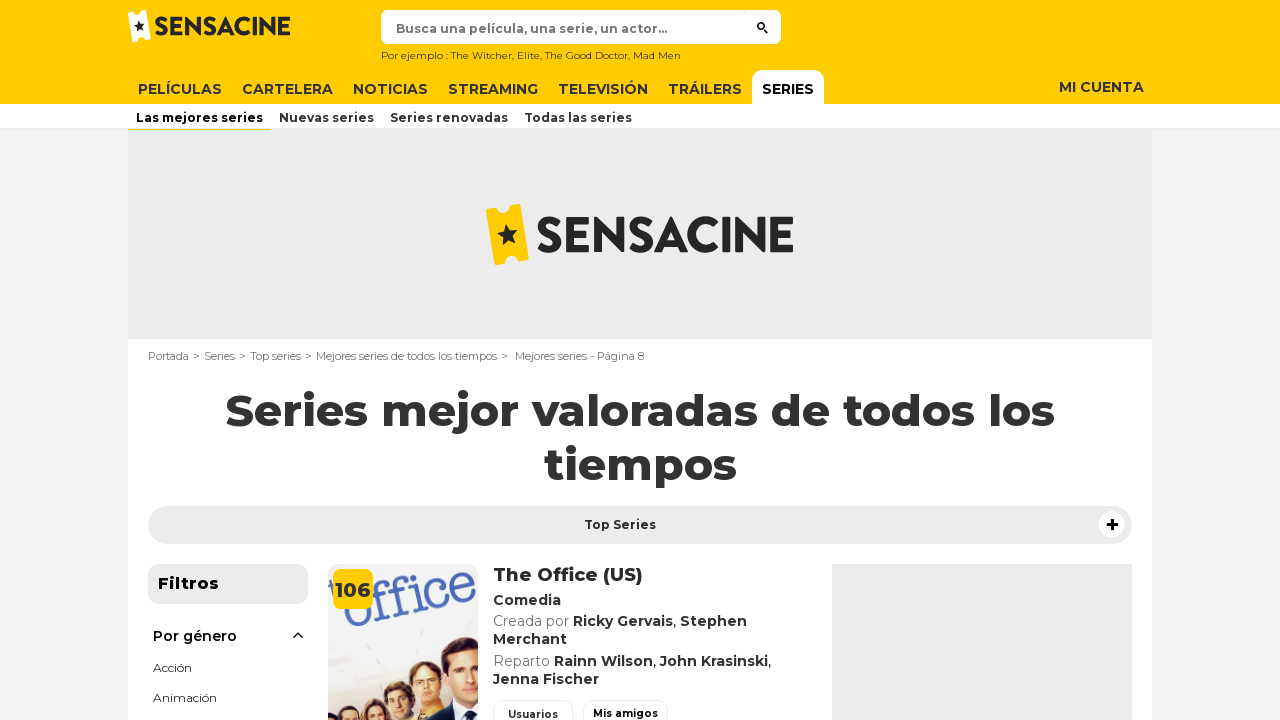

Page 8 series cards loaded successfully
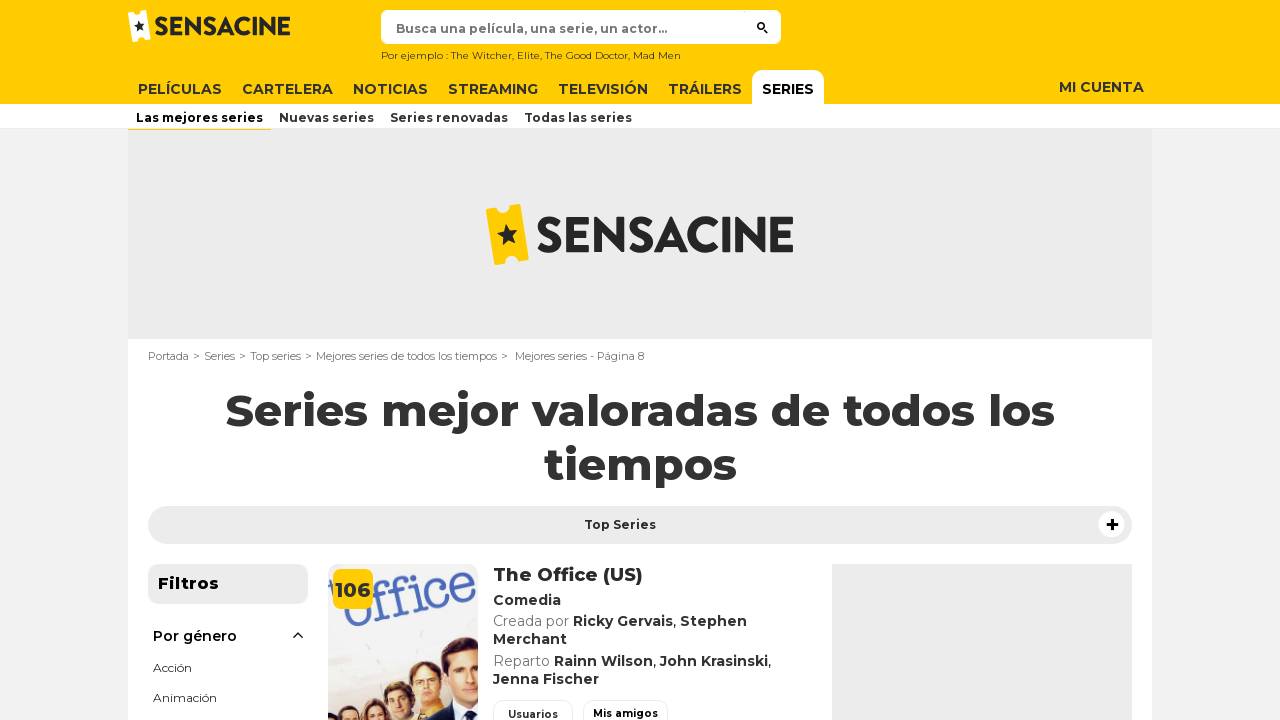

Next button is available and ready to click
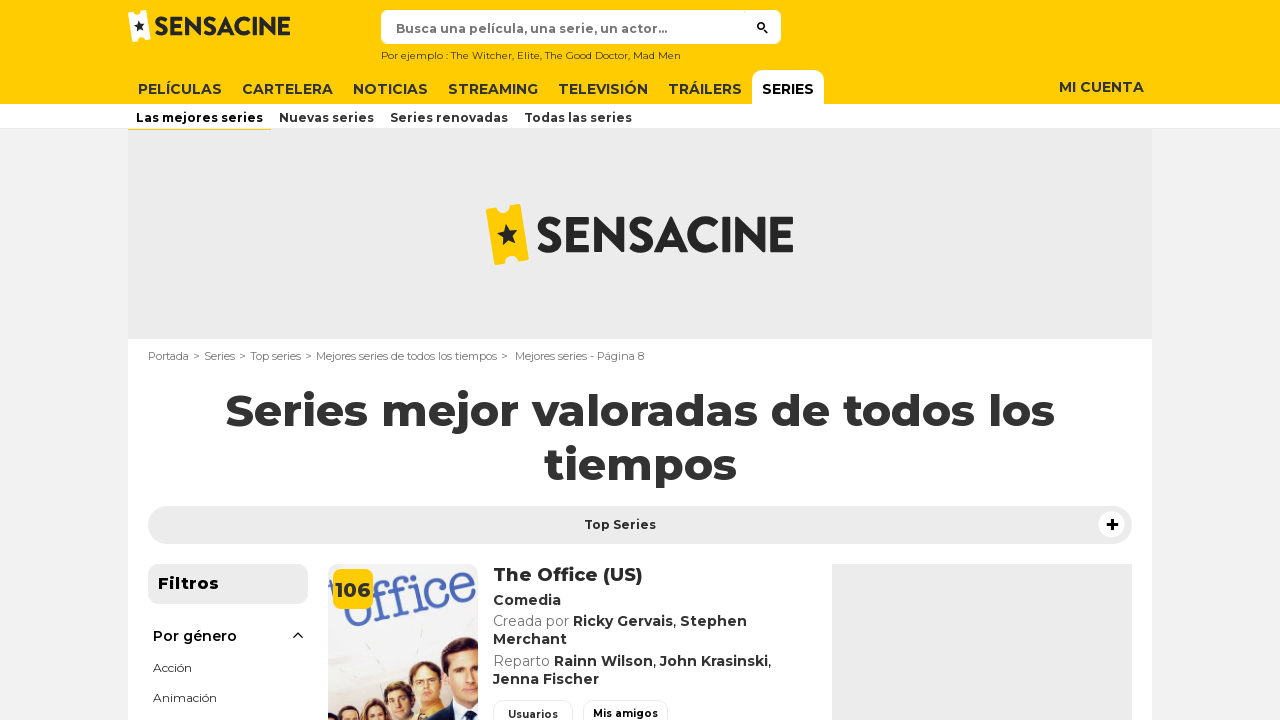

Clicked next button to navigate to page 9 of the series list
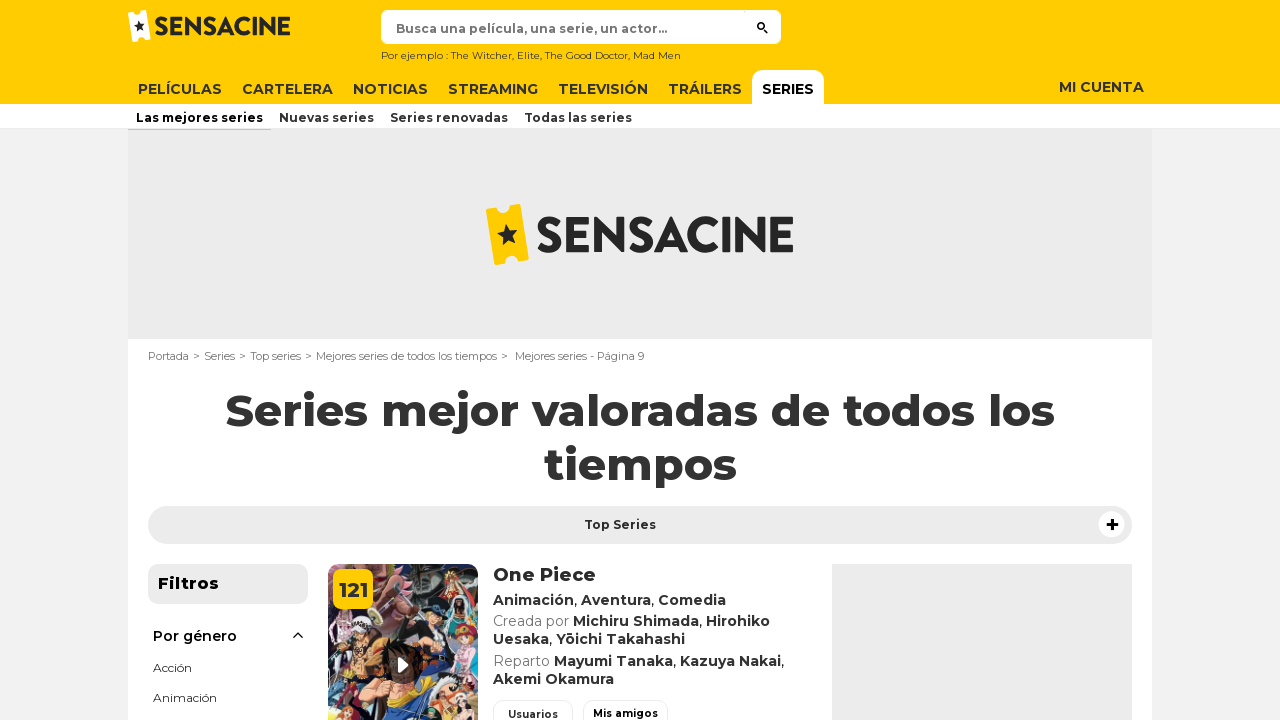

Page 9 series cards loaded successfully
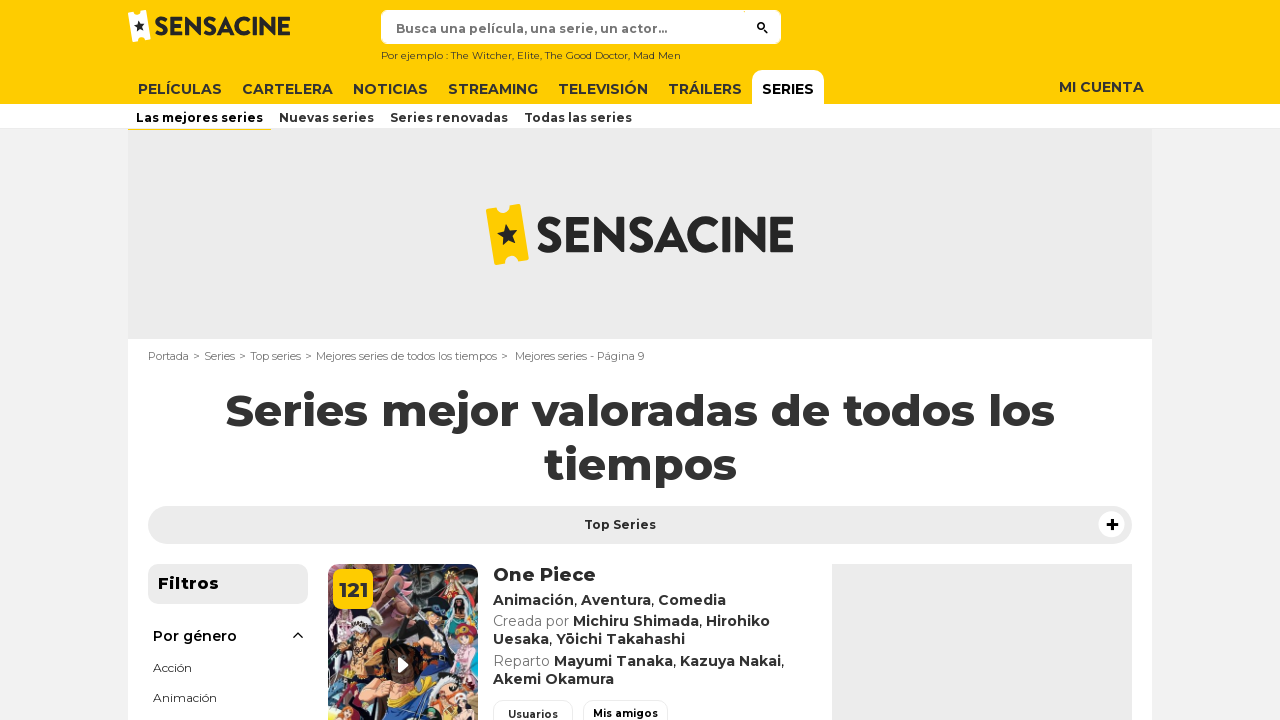

Next button is available and ready to click
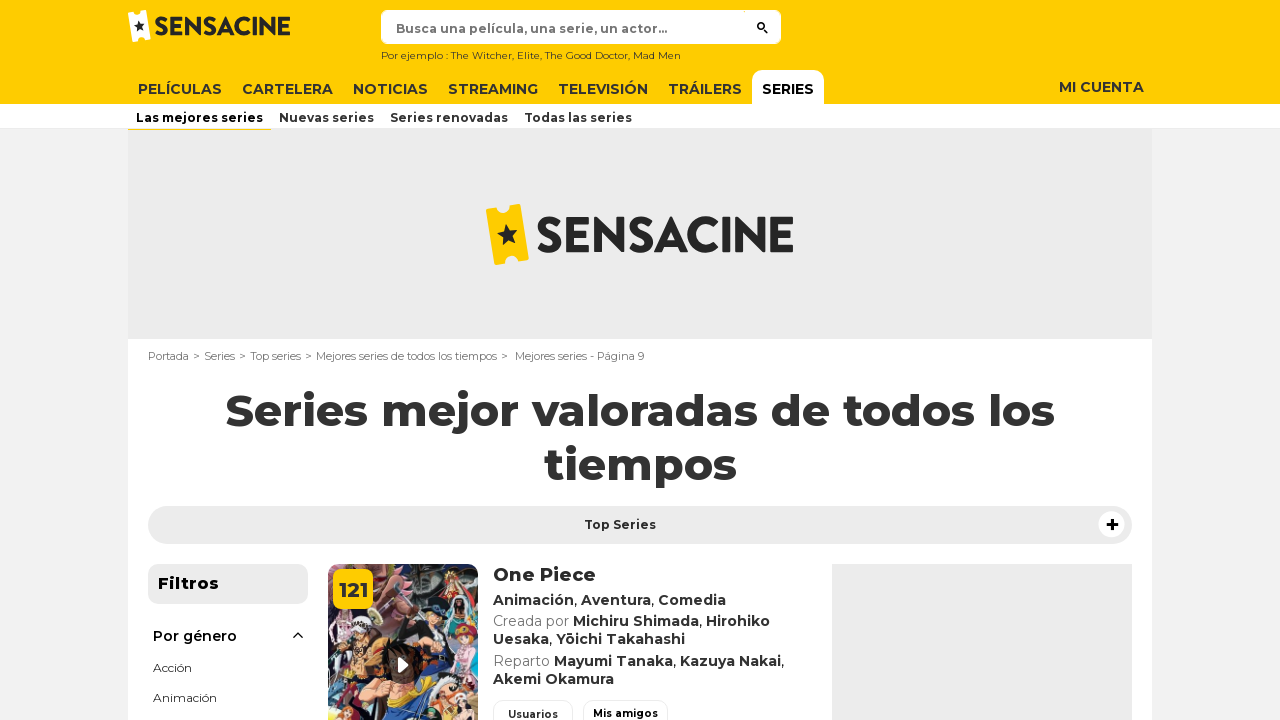

Clicked next button to navigate to page 10 of the series list
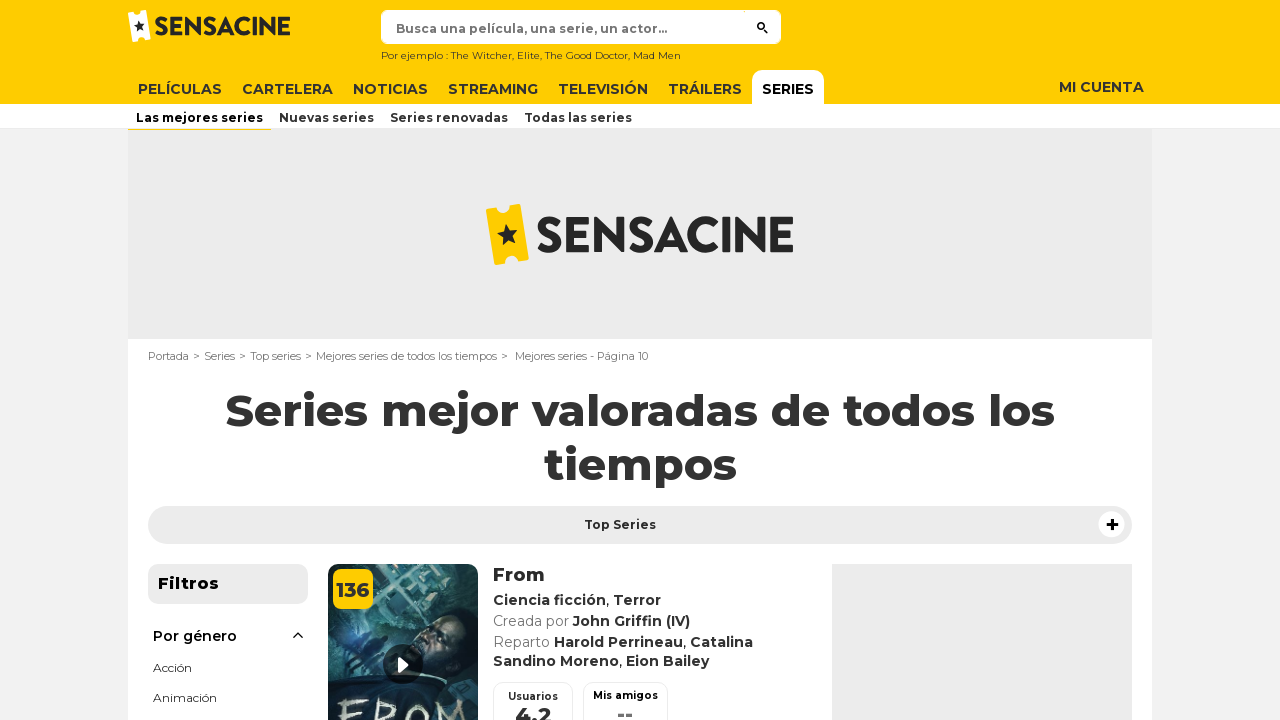

Page 10 series cards loaded successfully
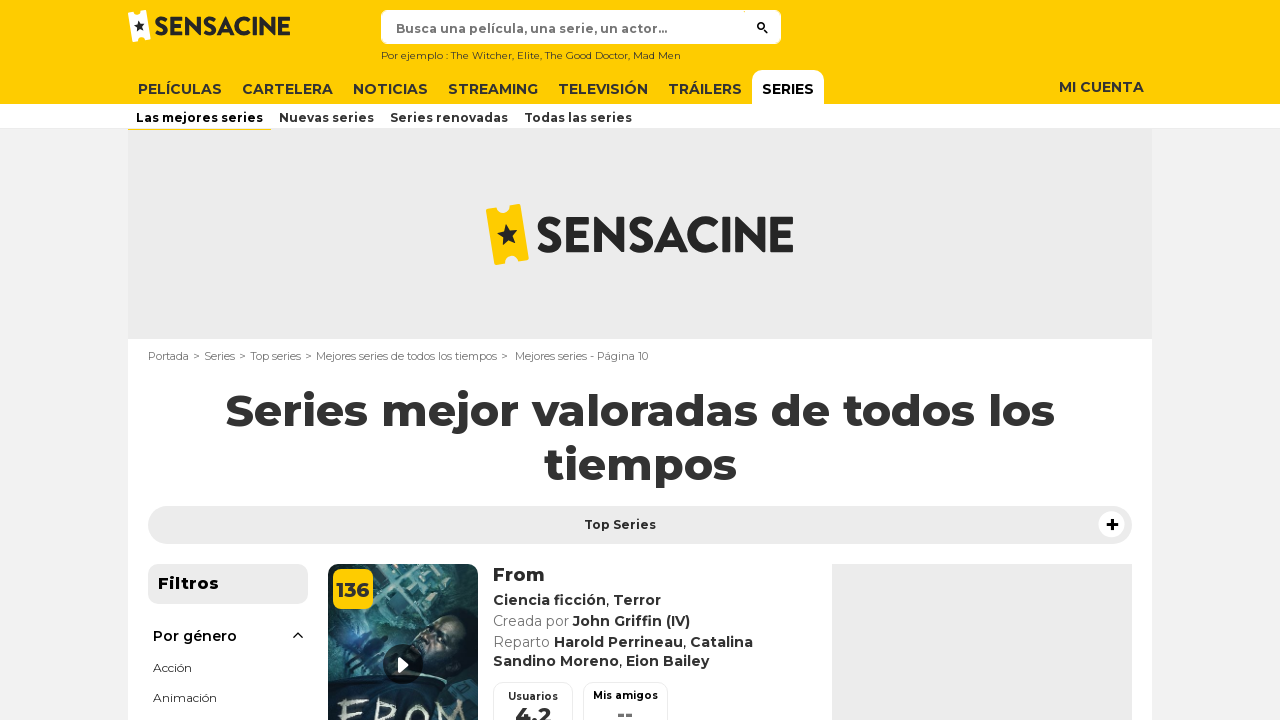

Next button is available and ready to click
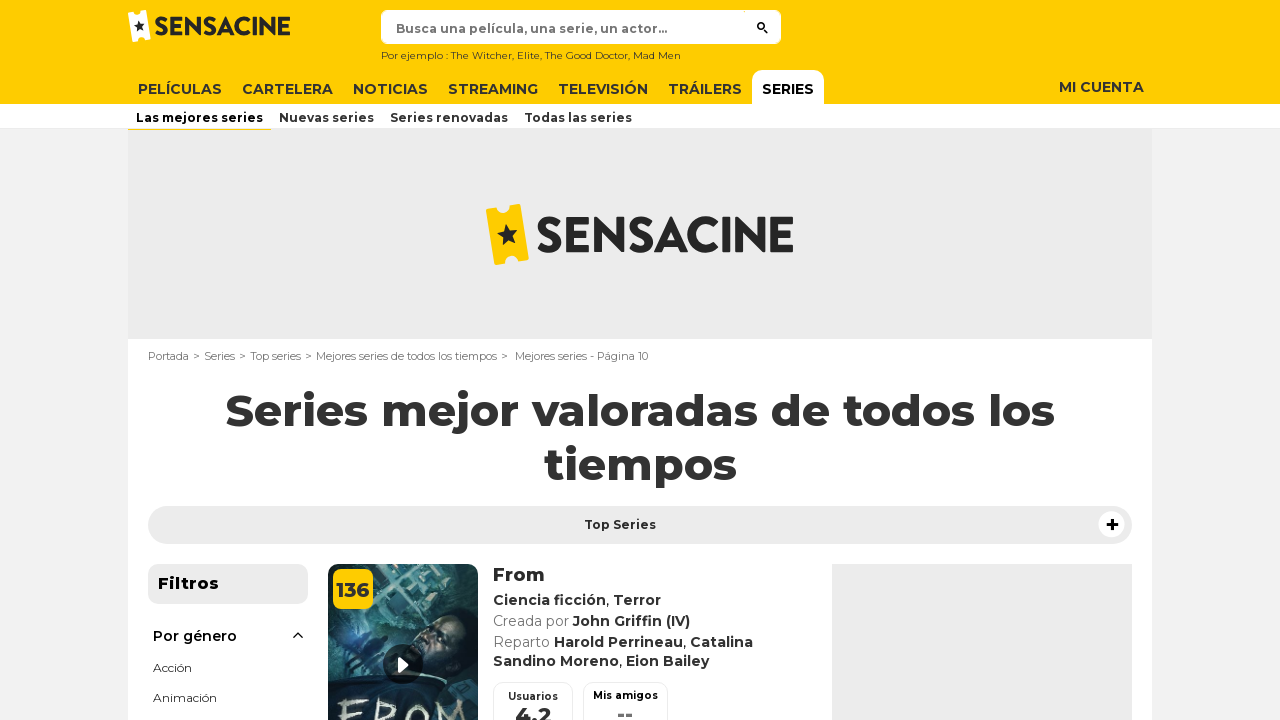

Clicked next button to navigate to page 11 of the series list
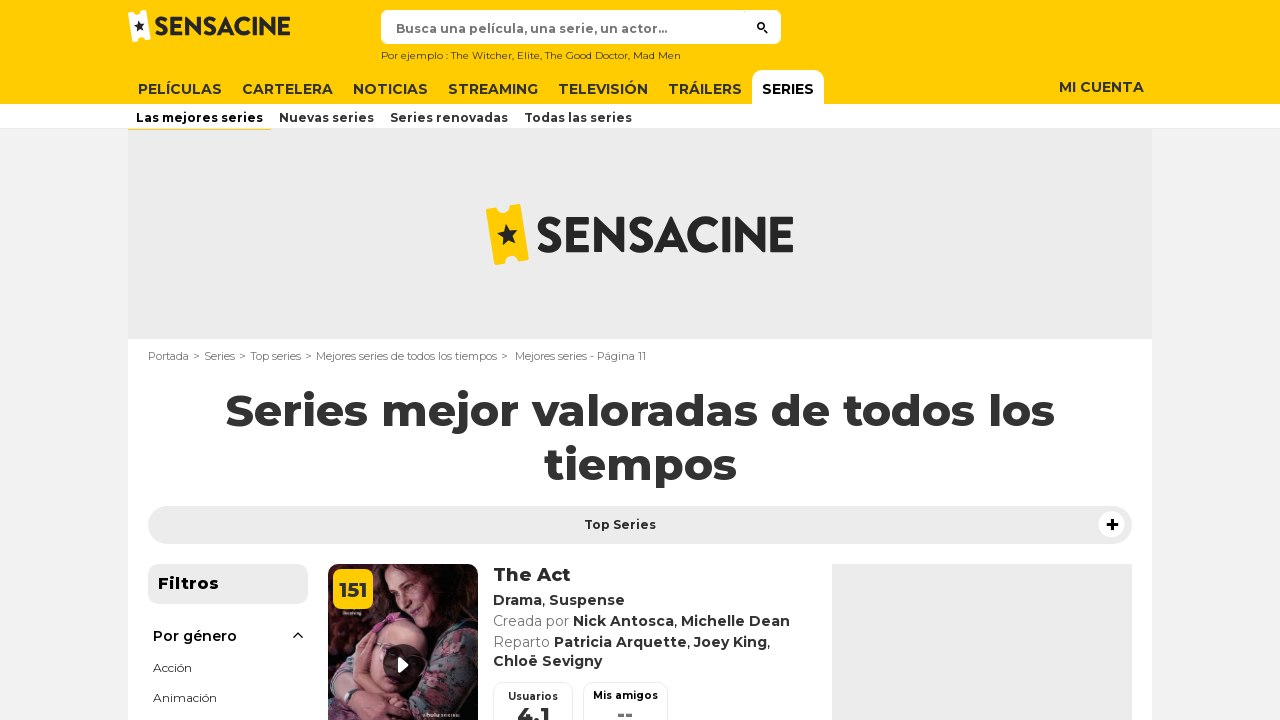

Page 11 series cards loaded successfully
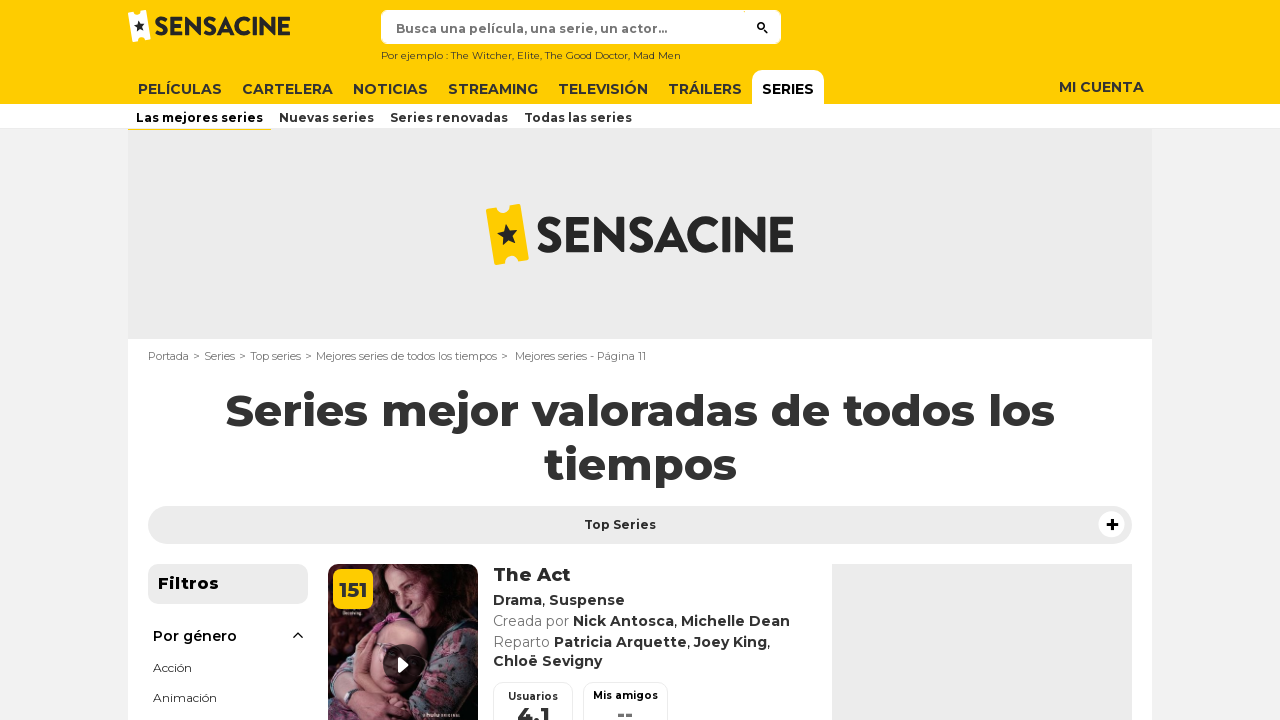

Next button is available and ready to click
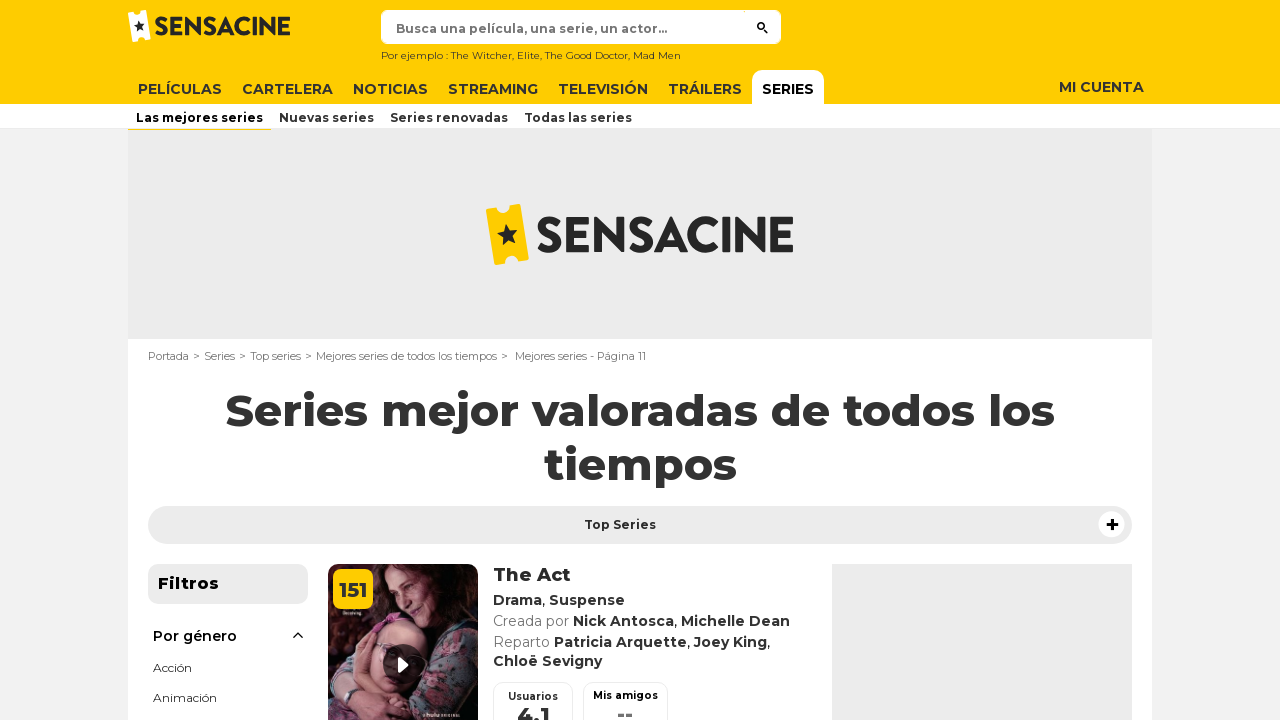

Clicked next button to navigate to page 12 of the series list
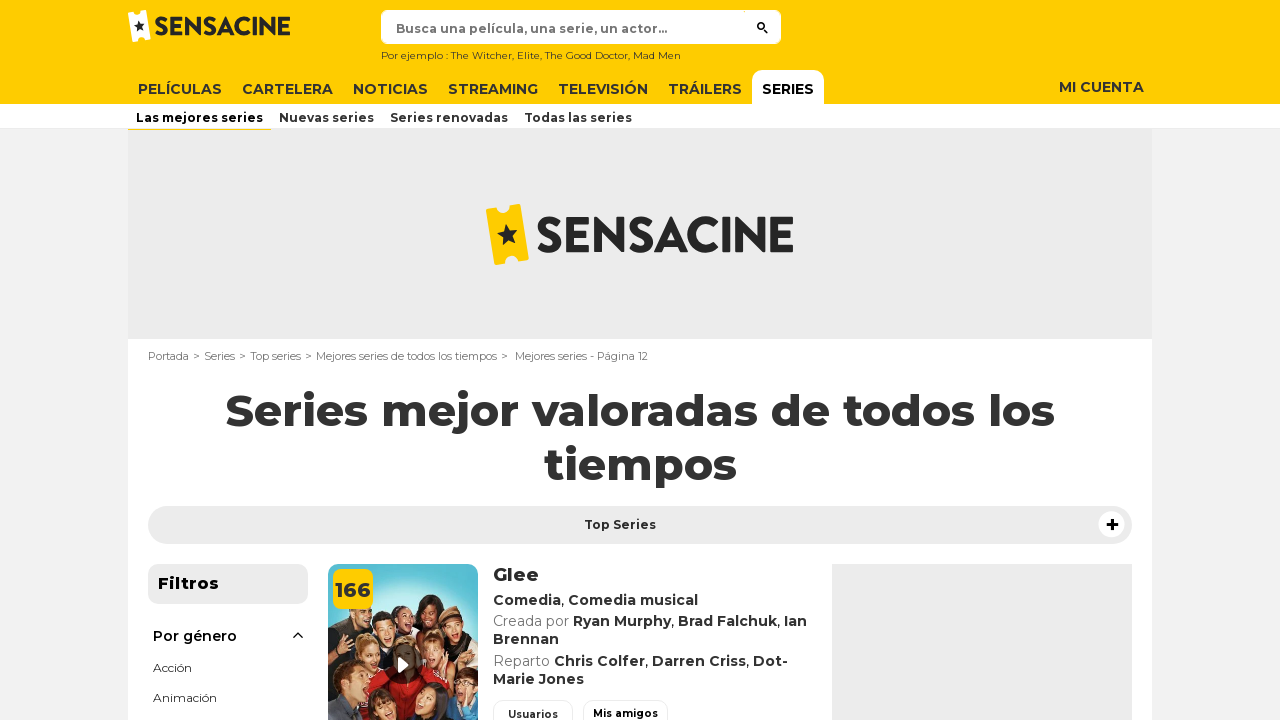

Page 12 series cards loaded successfully
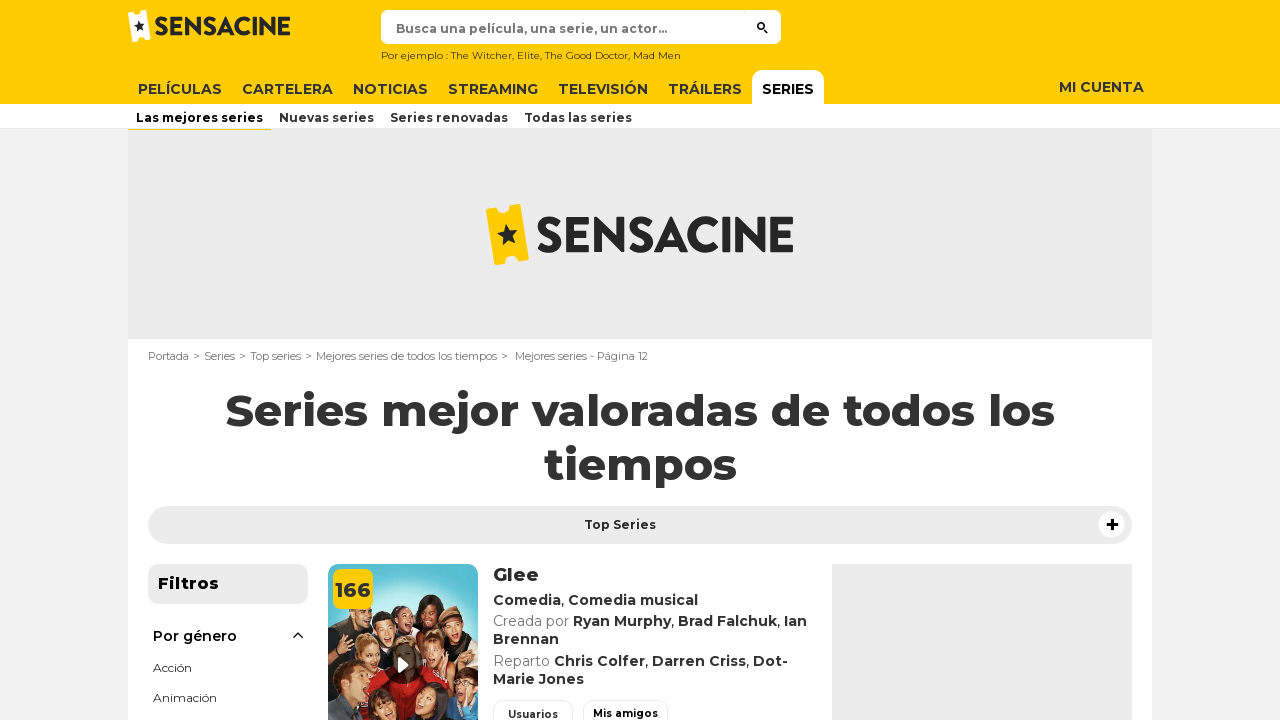

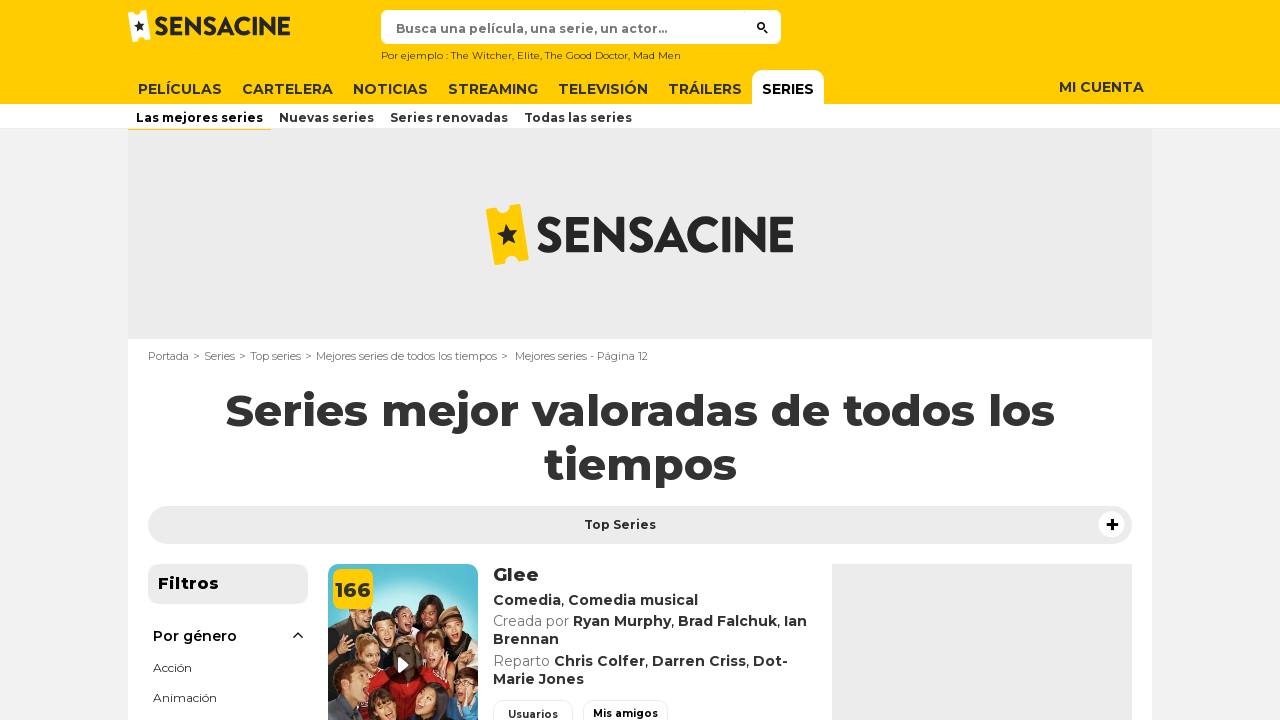